Tests navigation through Koluit website by clicking About, More, and Contact Us links, then fills and submits a contact form

Starting URL: https://www.koluit.com

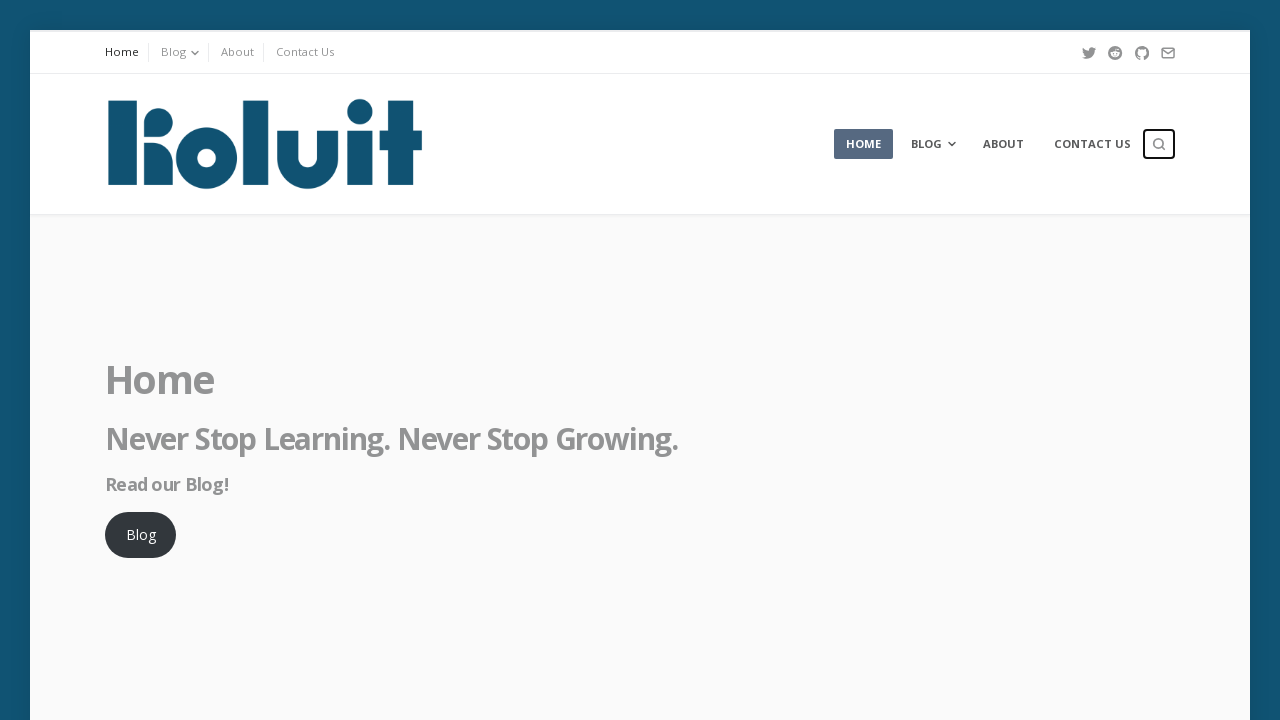

Clicked About link at (237, 52) on text=About
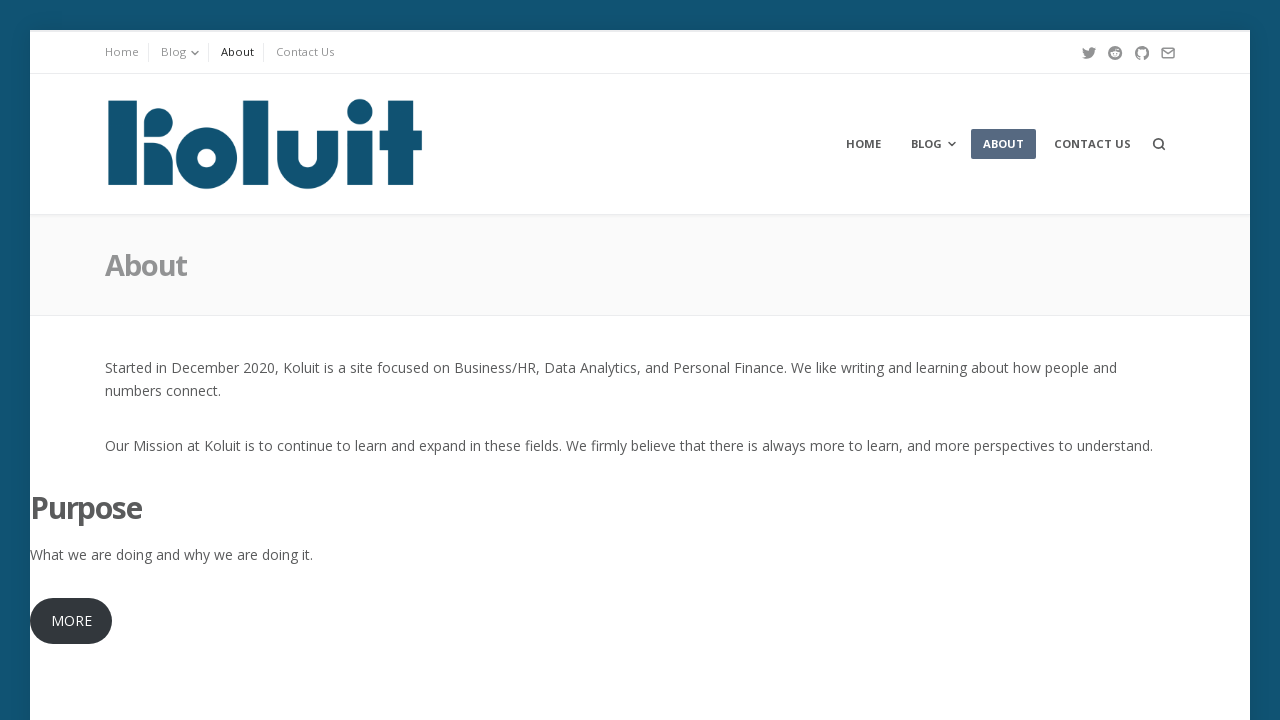

Waited for page to load after clicking About
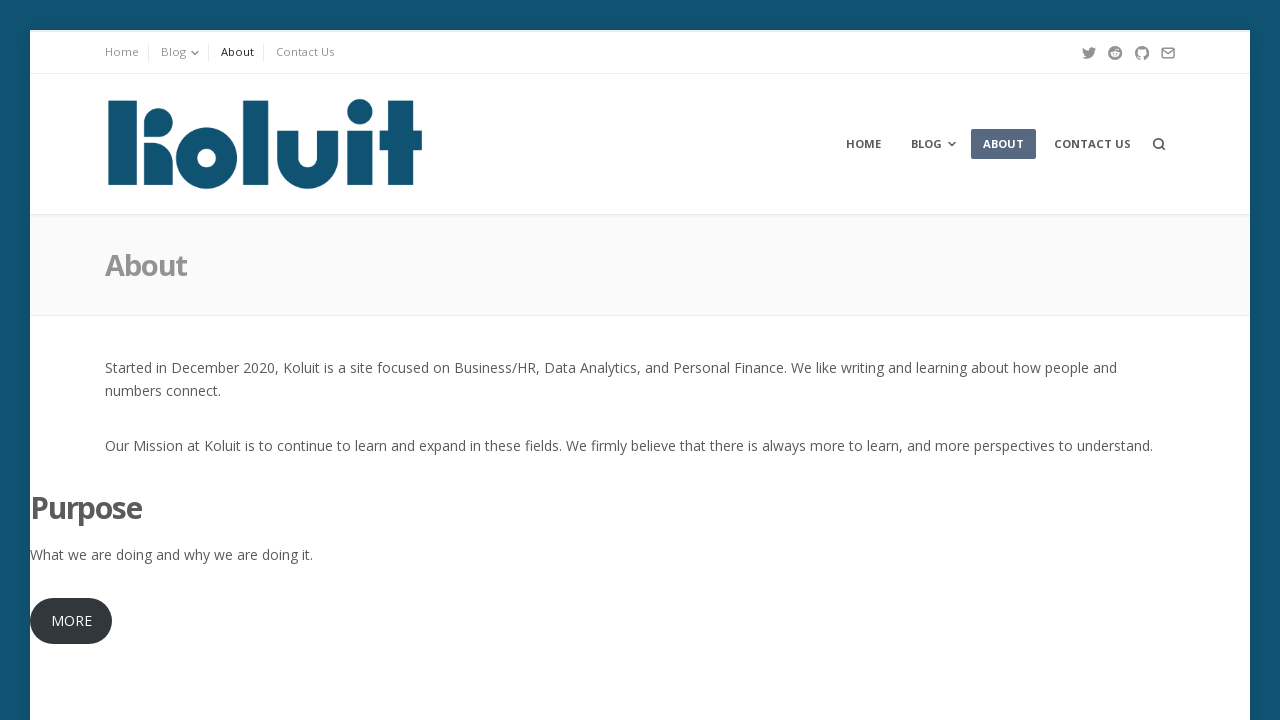

Clicked MORE button at (640, 446) on text=MORE
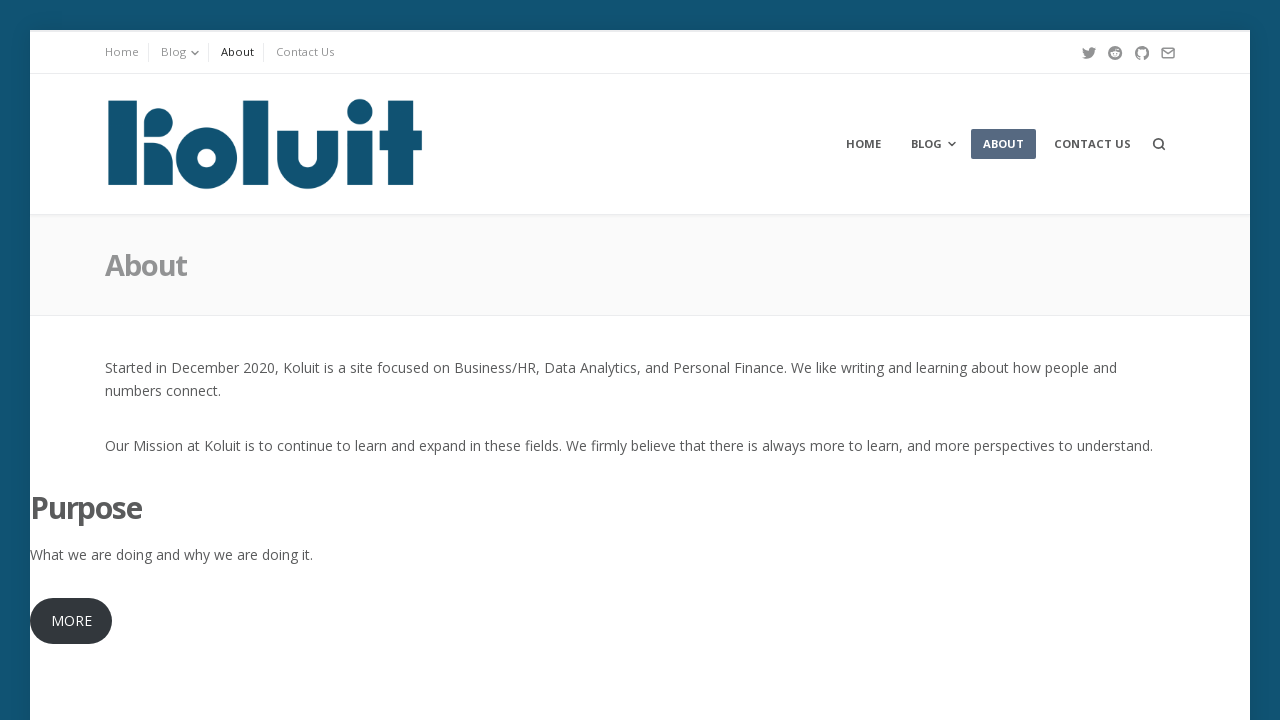

Waited for page to load after clicking MORE
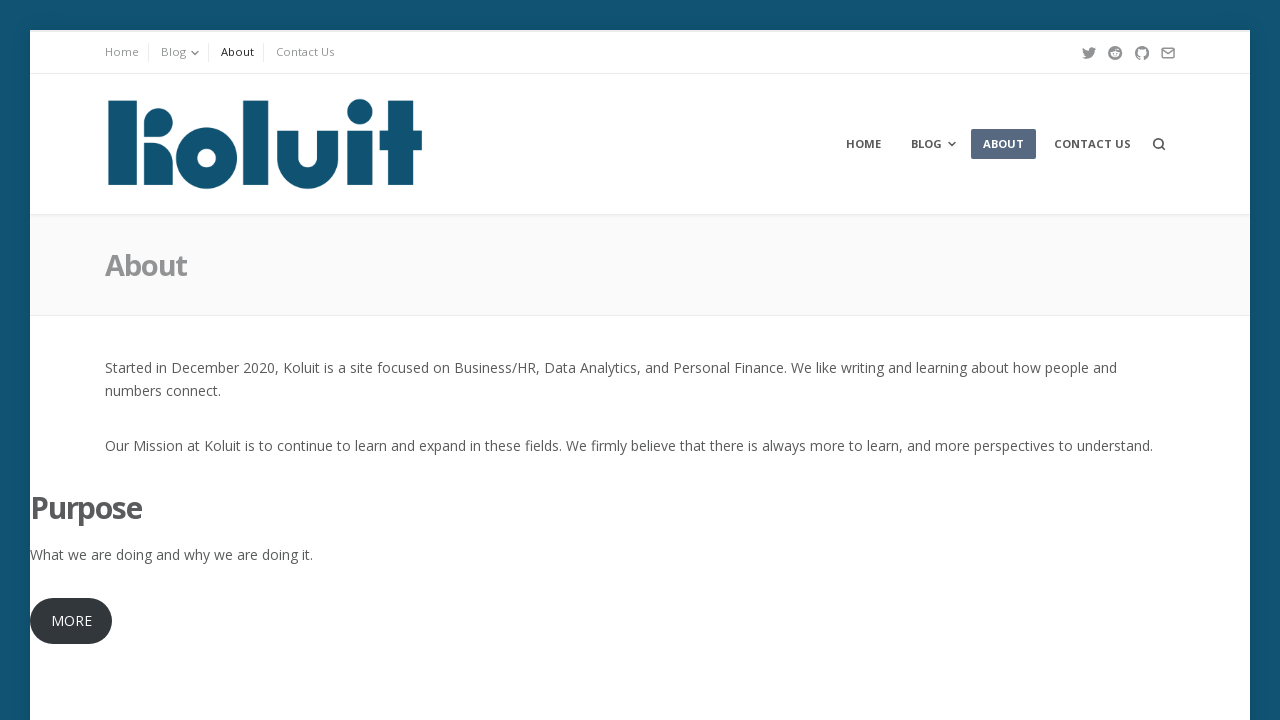

Clicked CONTACT US link at (305, 52) on text=CONTACT US
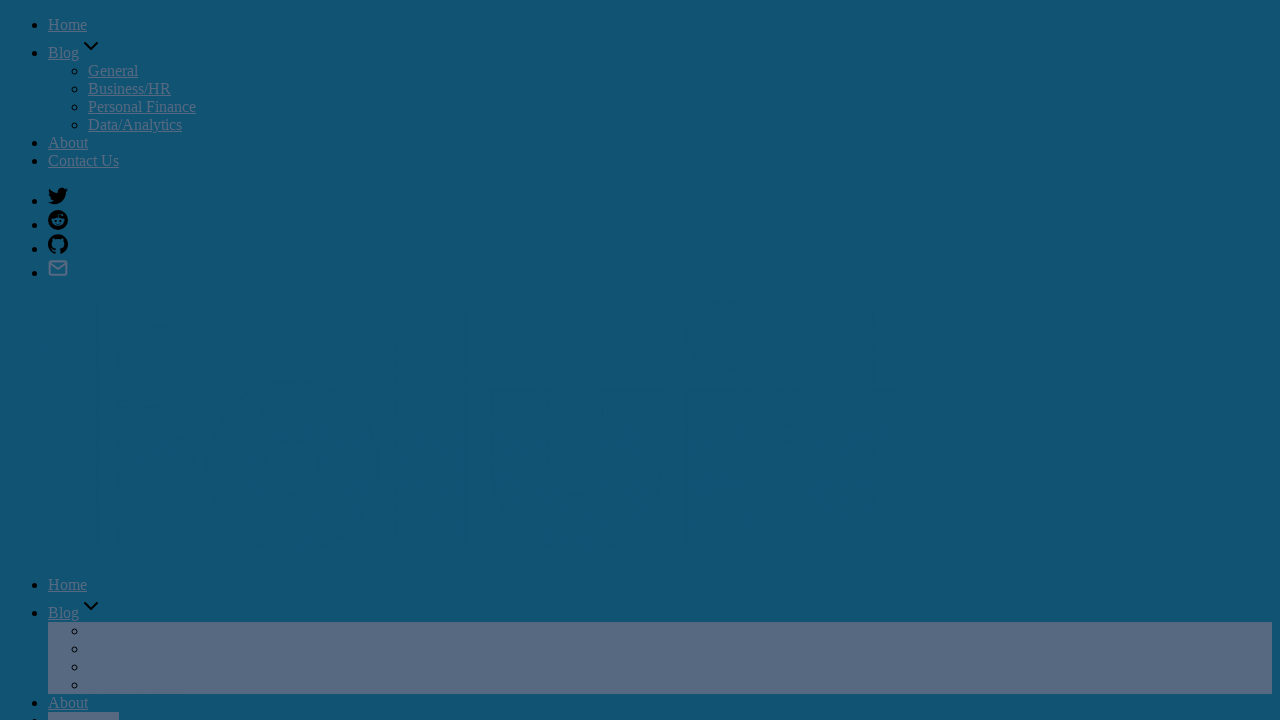

Waited for contact form to load
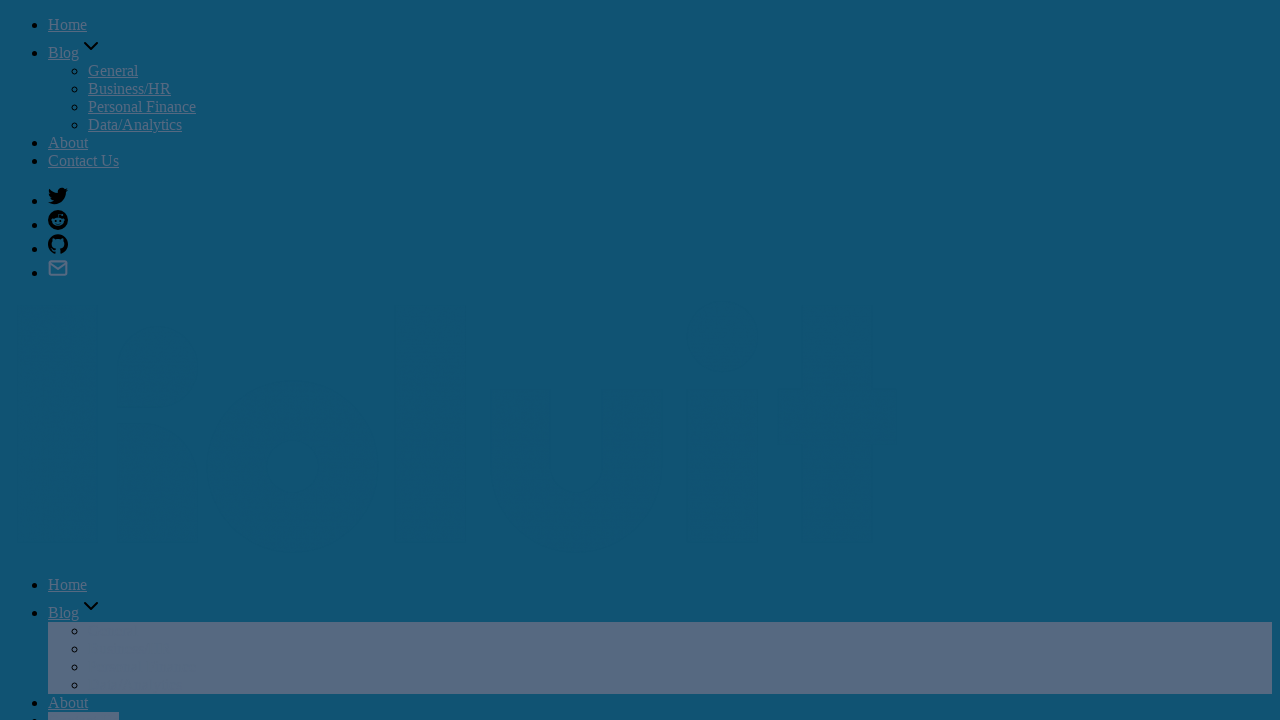

Filled name field with 'Test' on #g63-name
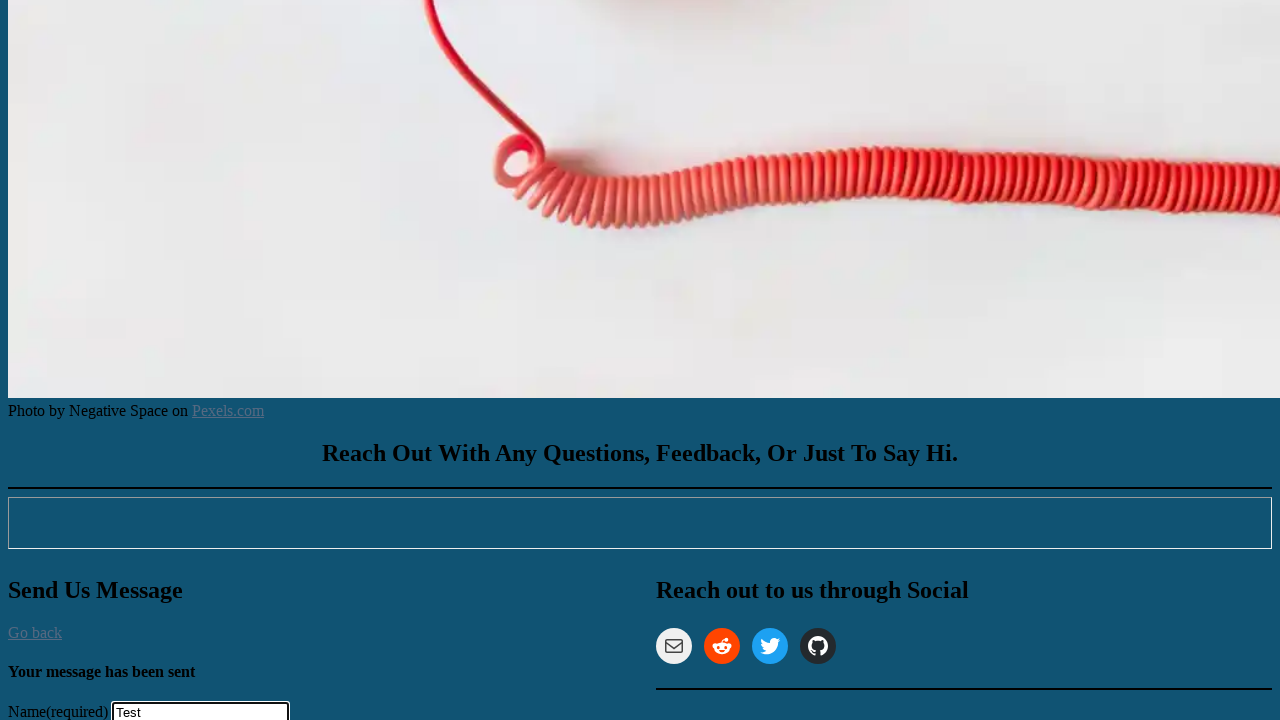

Filled email field with 'emailhere@email.com' on #g63-email
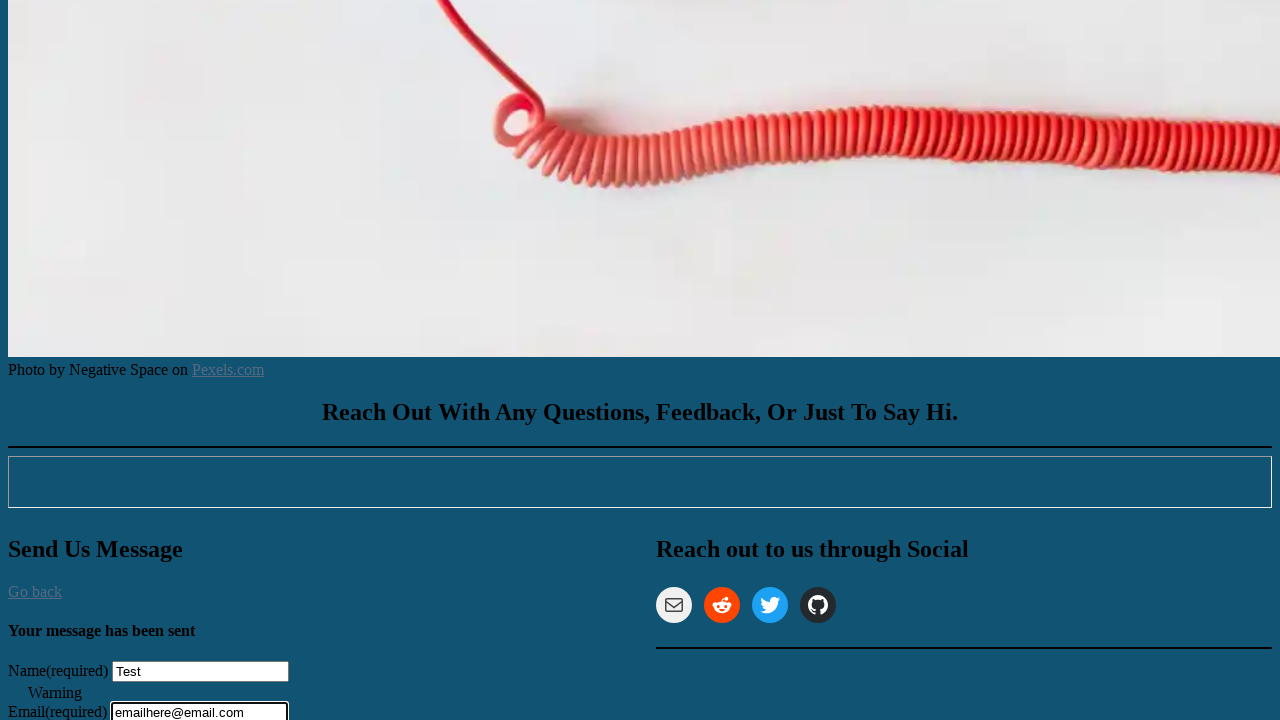

Filled message field with 'Testing 123' on #contact-form-comment-g63-message
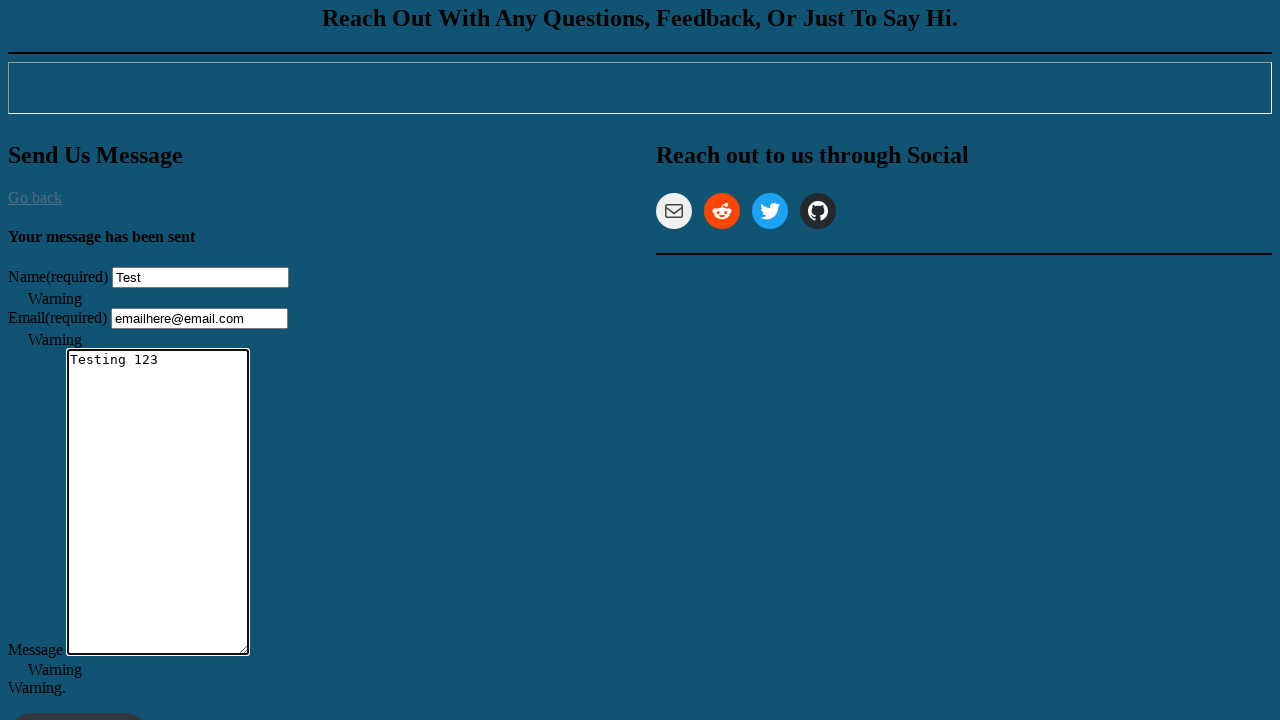

Clicked submit button to send contact form at (78, 696) on .wp-block-button__link
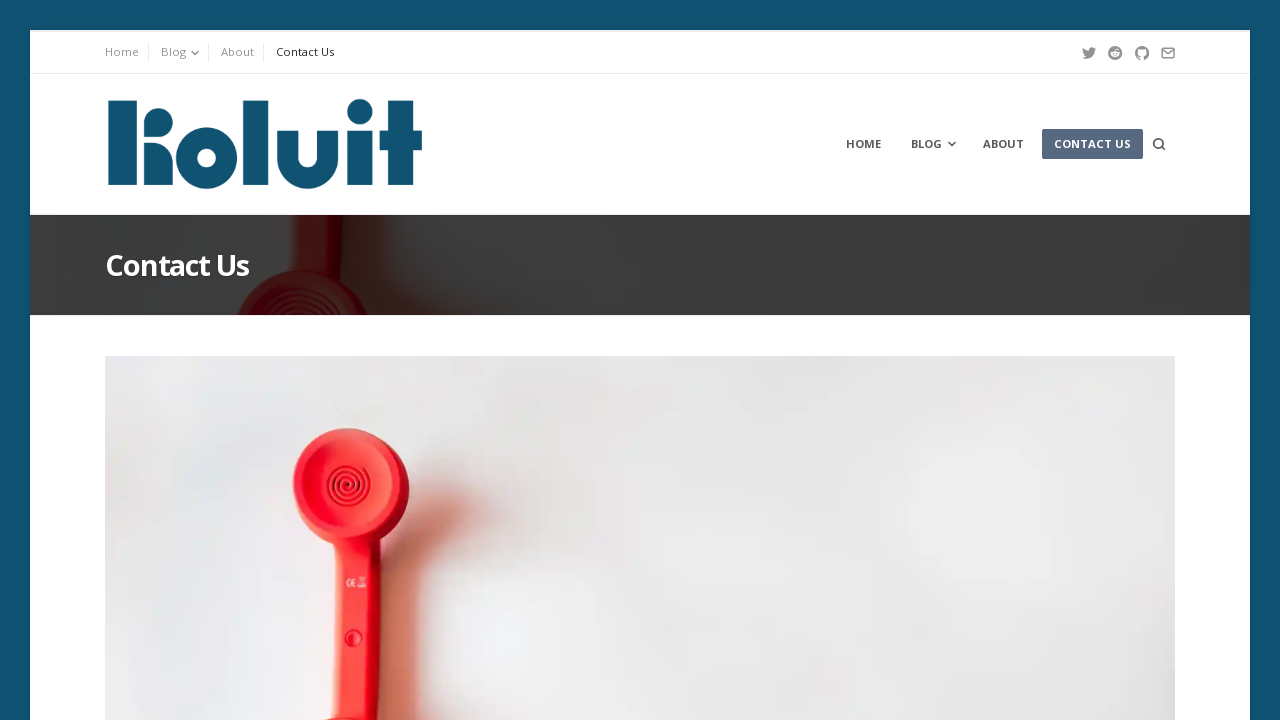

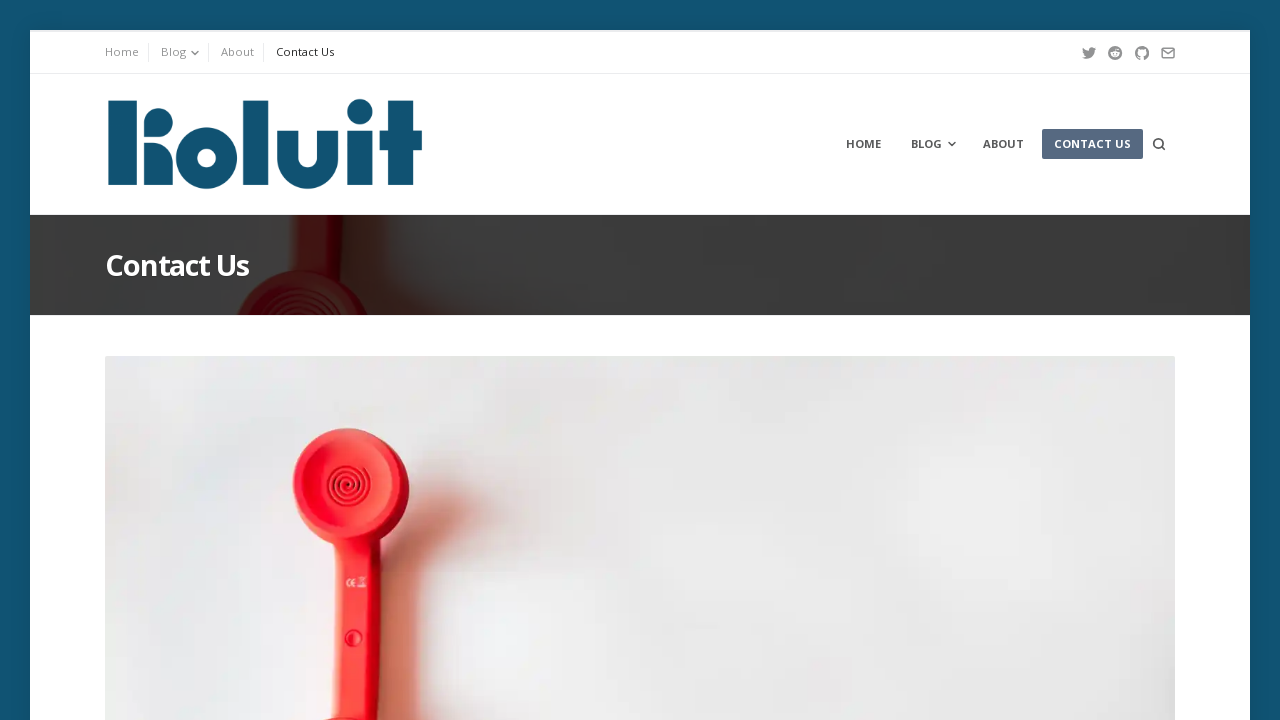